Tests adding tasks to a todo list by filling in the task input field with multiple task items

Starting URL: https://v1.training-support.net/selenium/todo-list

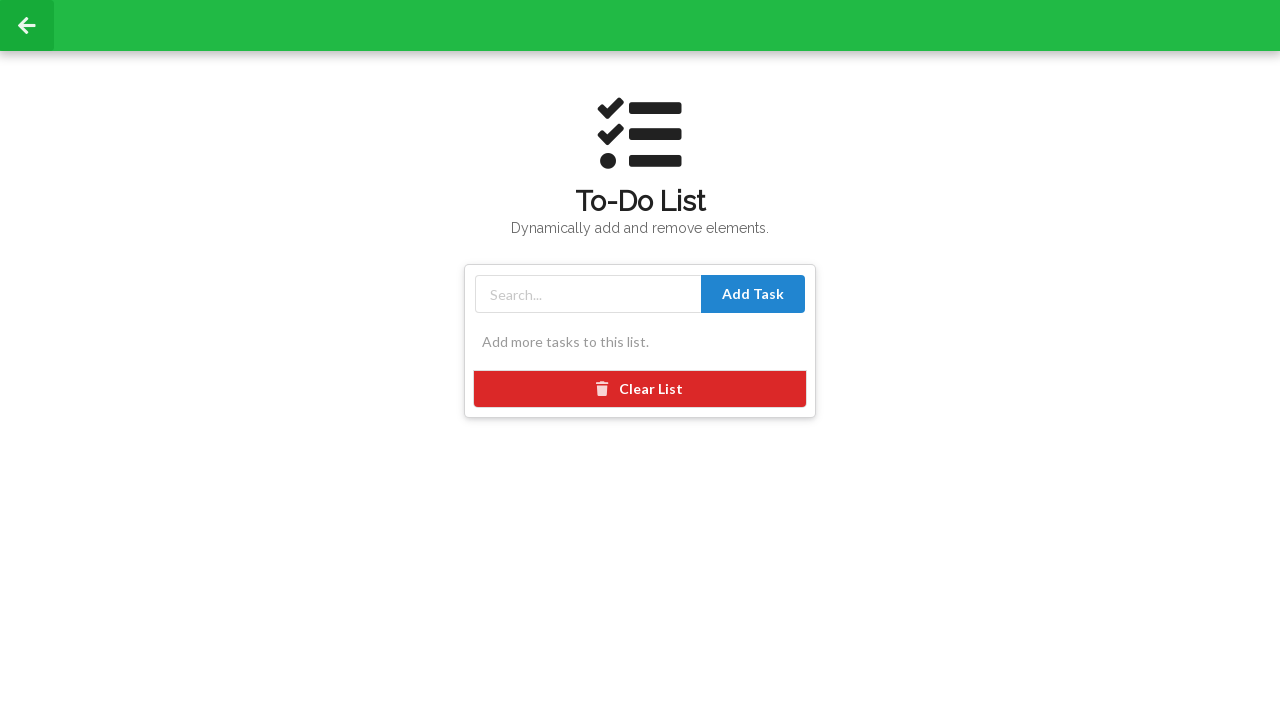

Filled task input field with 'Buy groceries' on #taskInput
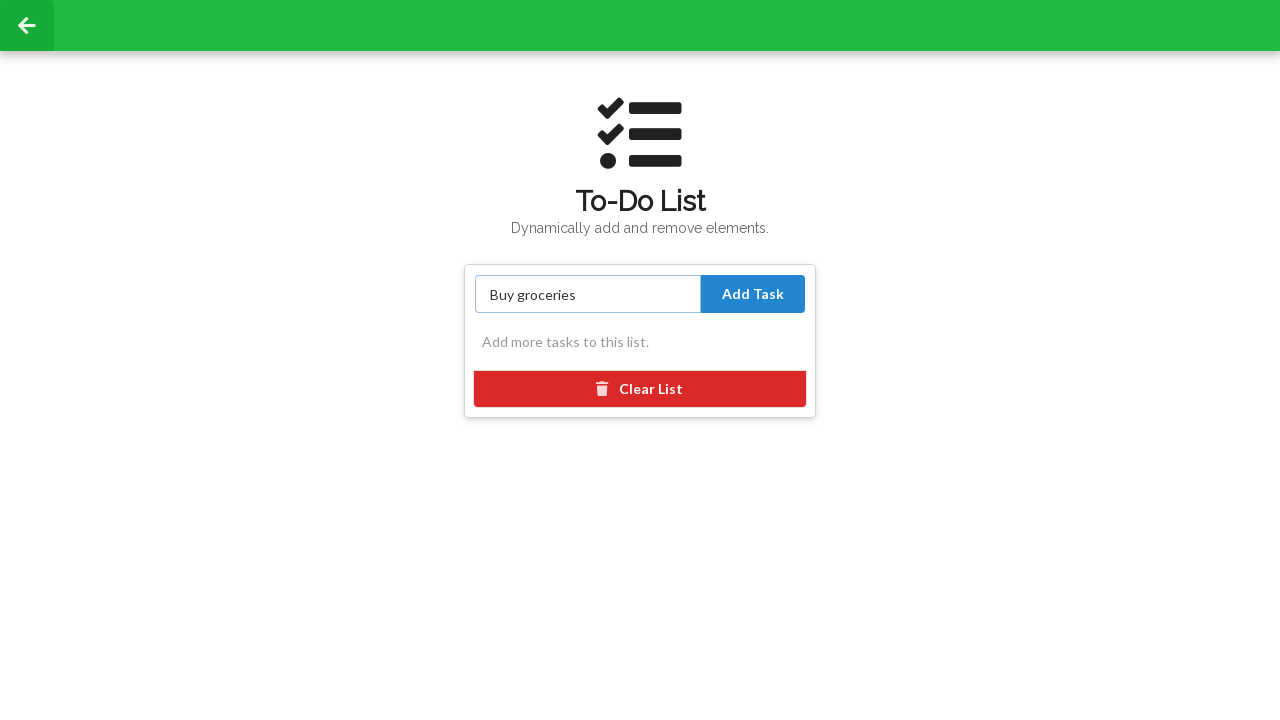

Pressed Enter to add task 'Buy groceries' to the todo list on #taskInput
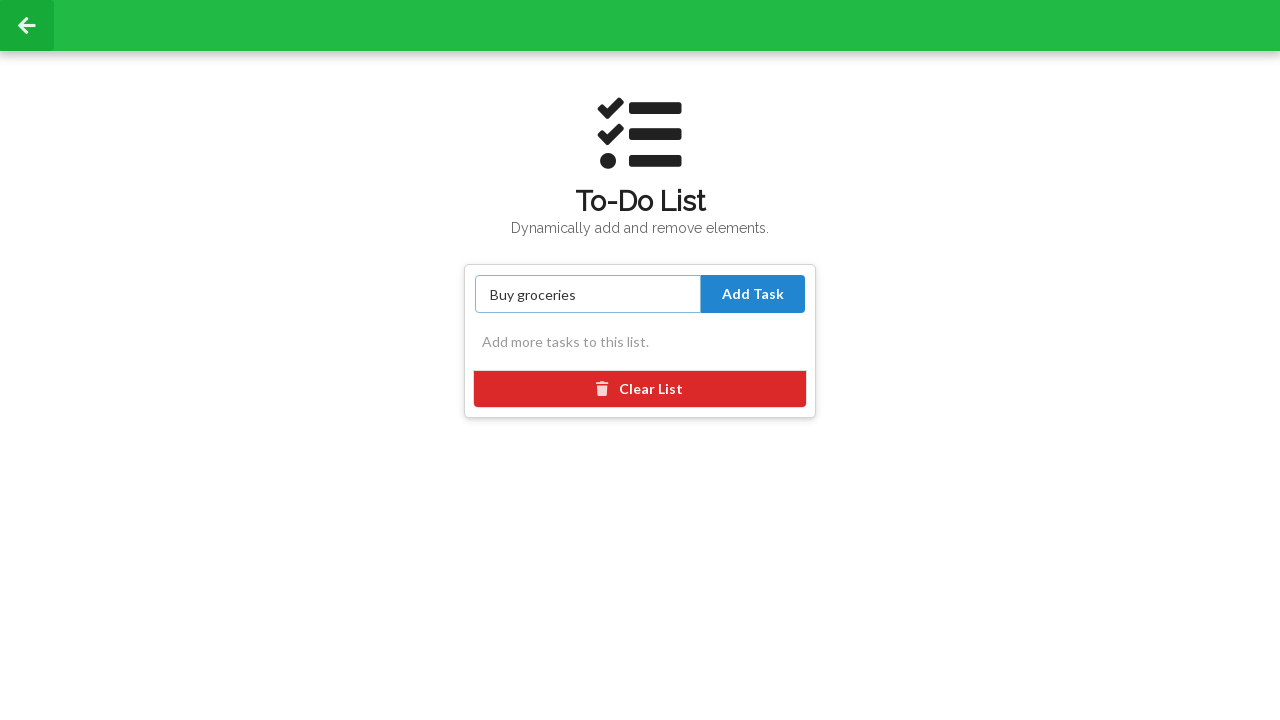

Filled task input field with 'Complete project report' on #taskInput
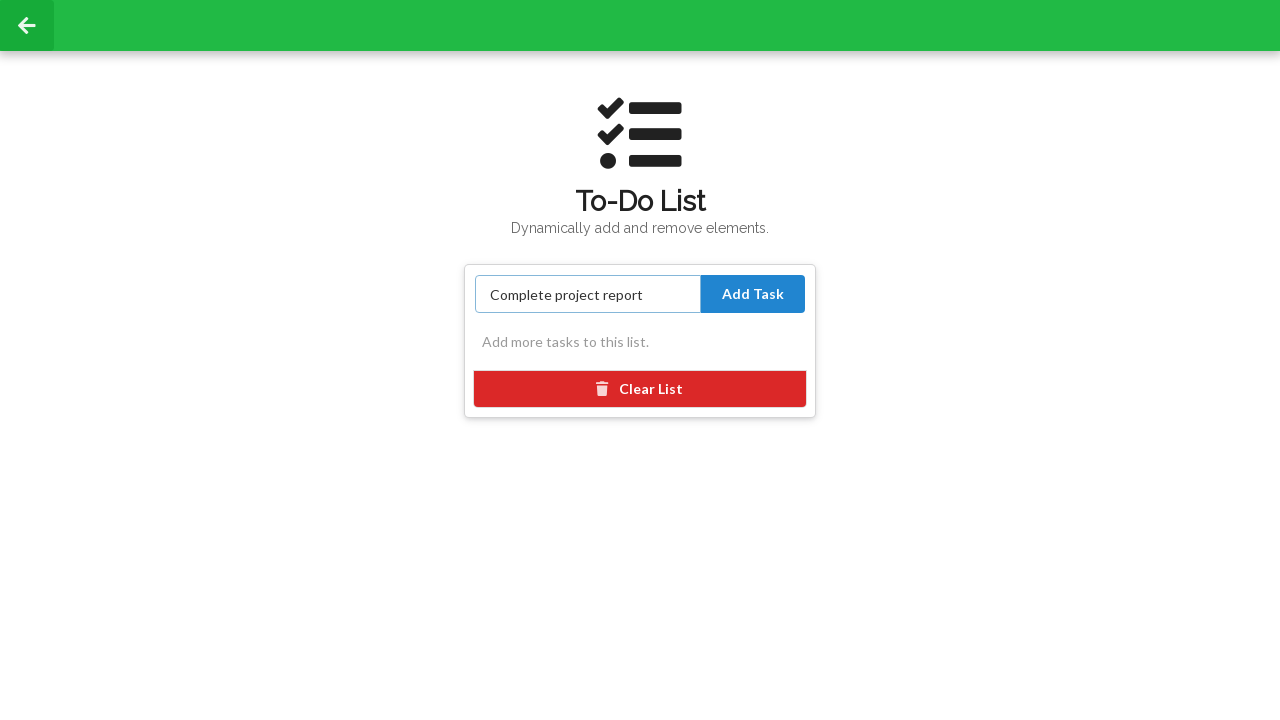

Pressed Enter to add task 'Complete project report' to the todo list on #taskInput
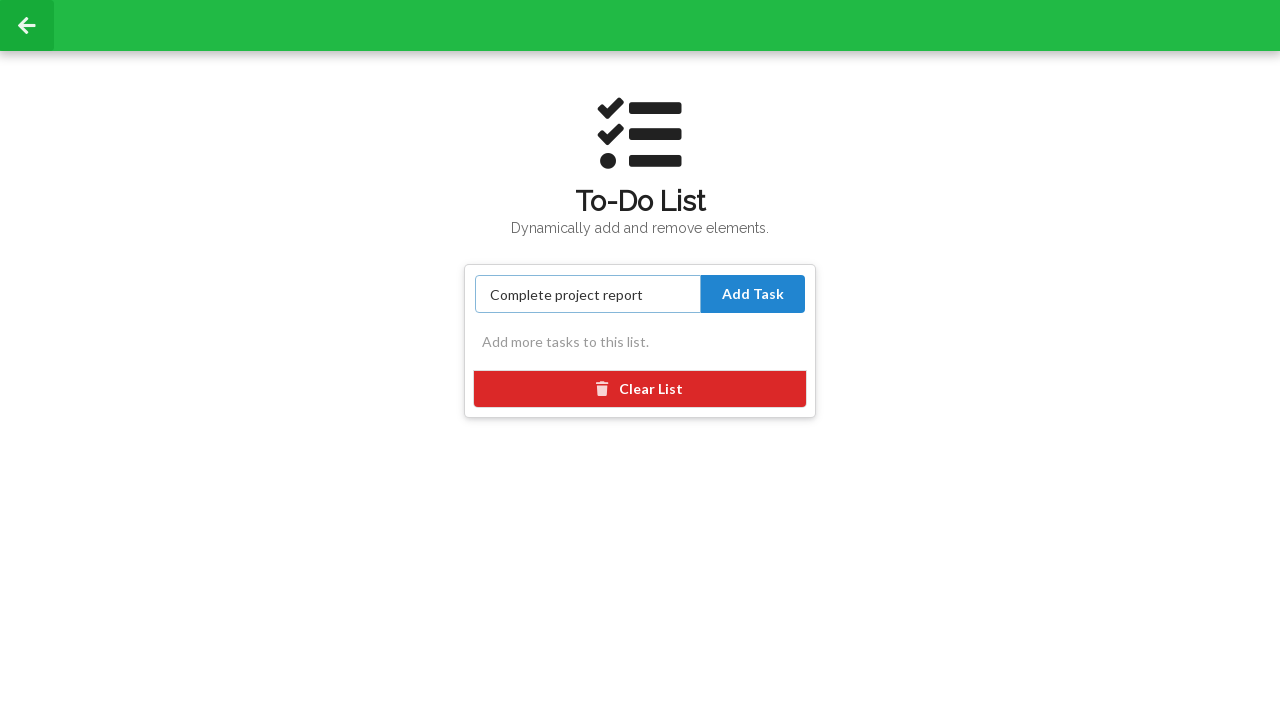

Filled task input field with 'Call dentist' on #taskInput
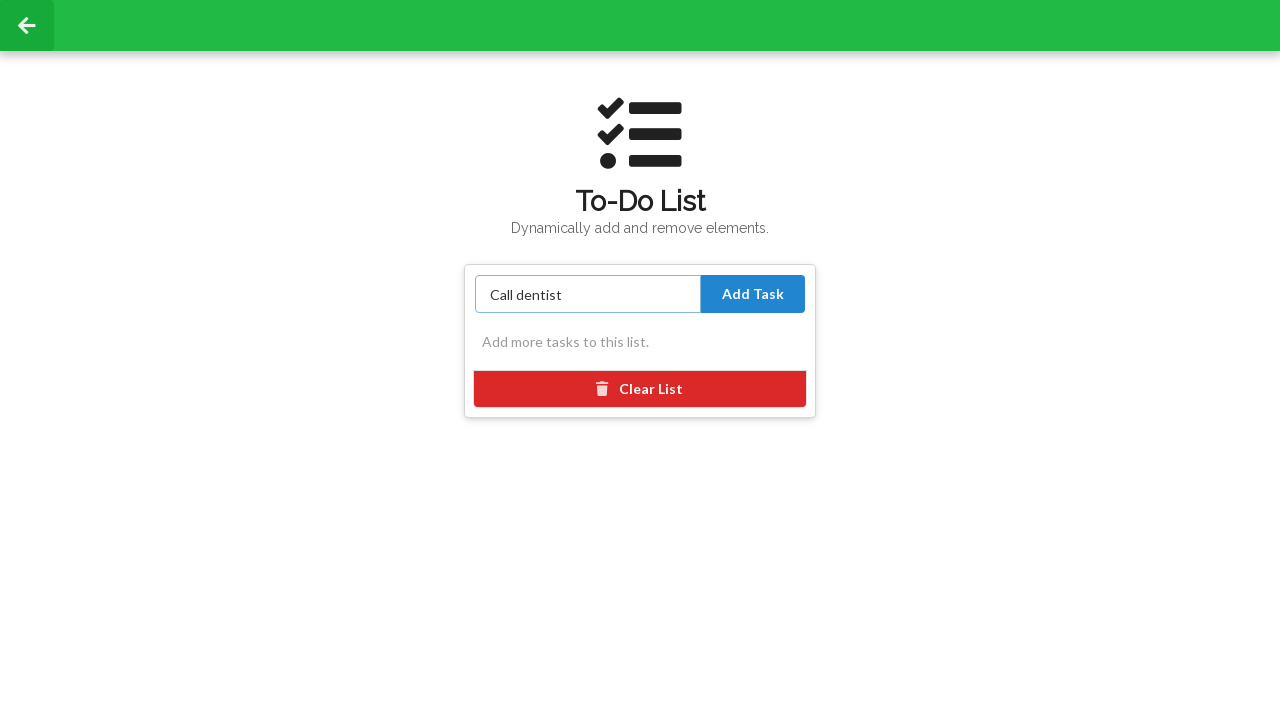

Pressed Enter to add task 'Call dentist' to the todo list on #taskInput
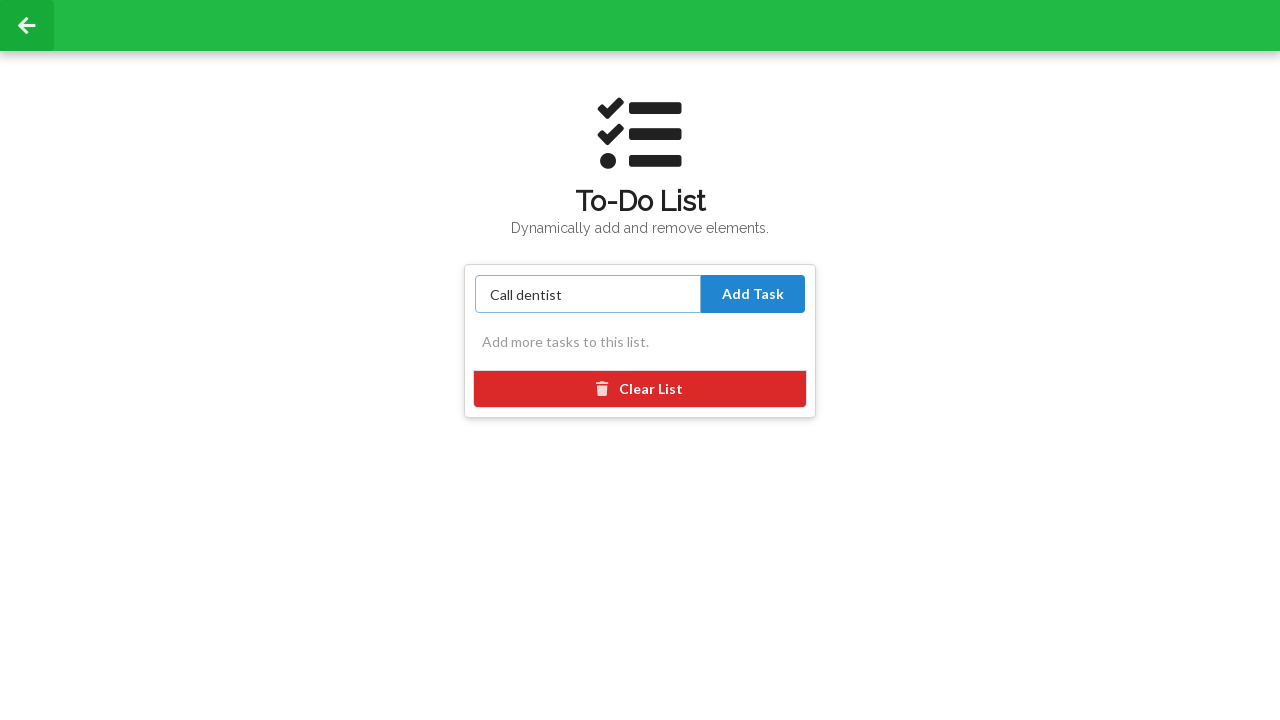

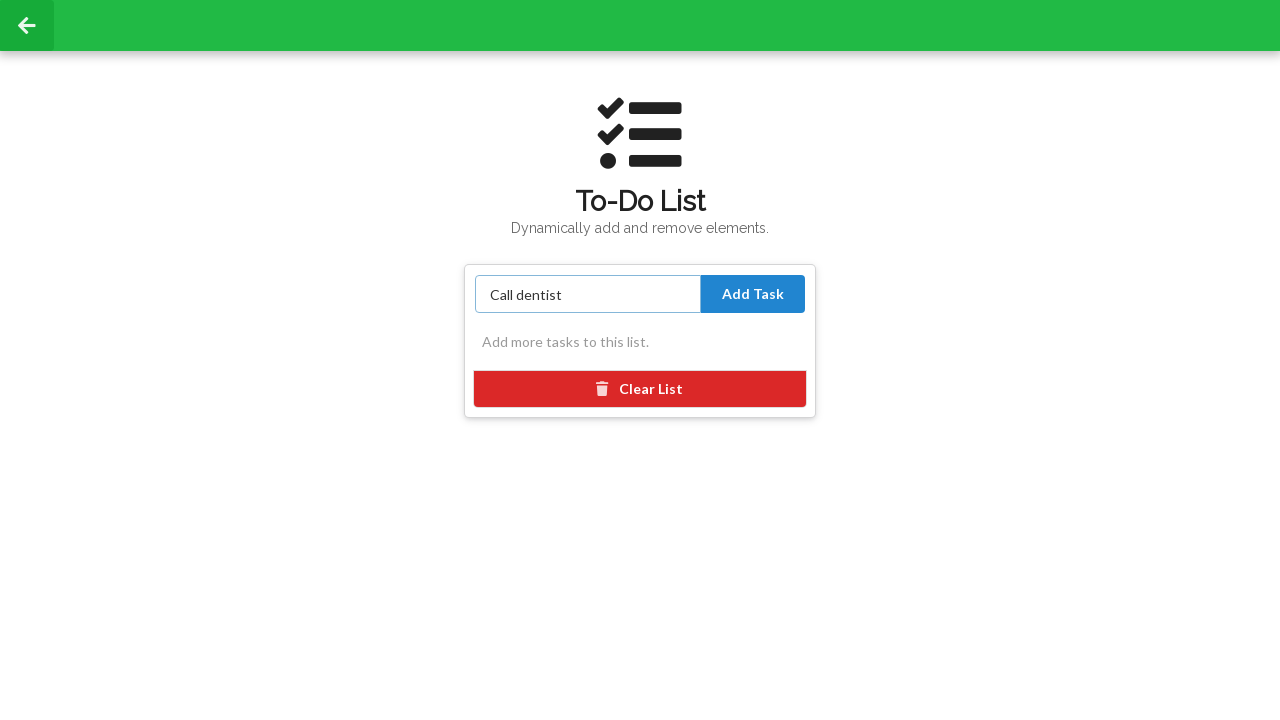